Tests clicking a dynamically-calculated link text, then fills out a form with personal information (first name, last name, city, country) and submits it.

Starting URL: http://suninjuly.github.io/find_link_text

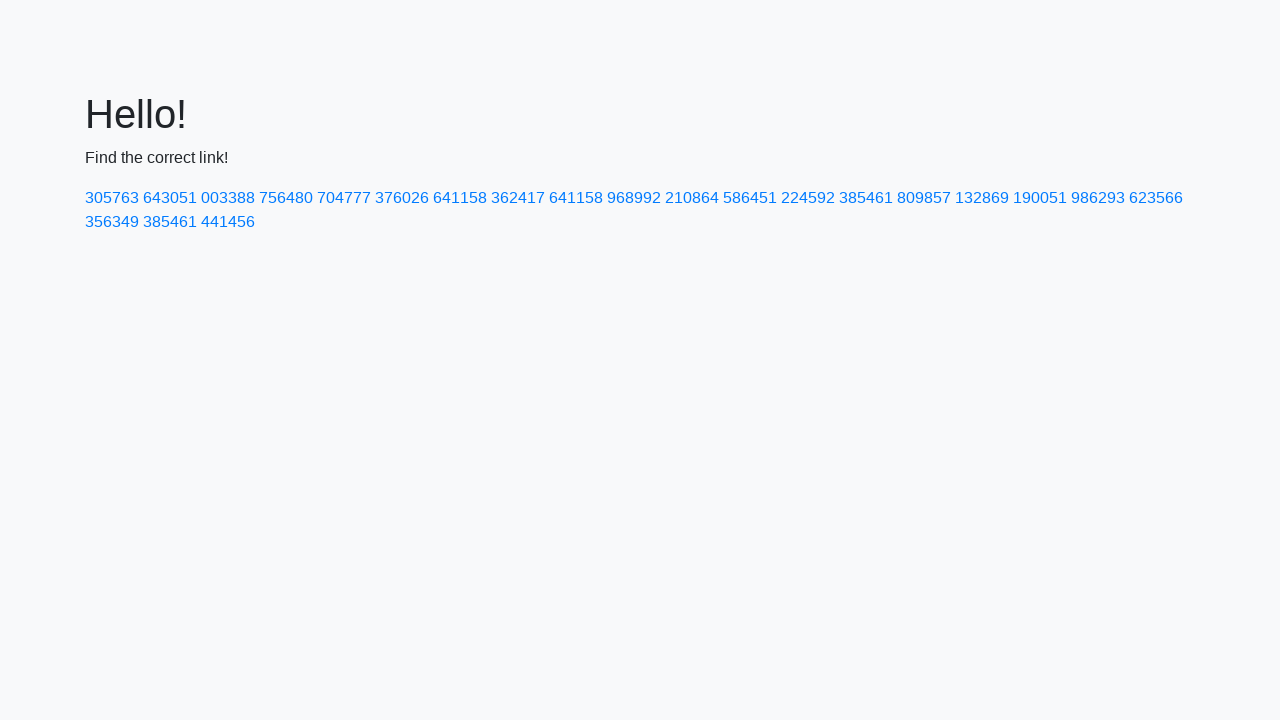

Clicked link with dynamically-calculated text value '224592' at (808, 198) on a:text-is('224592')
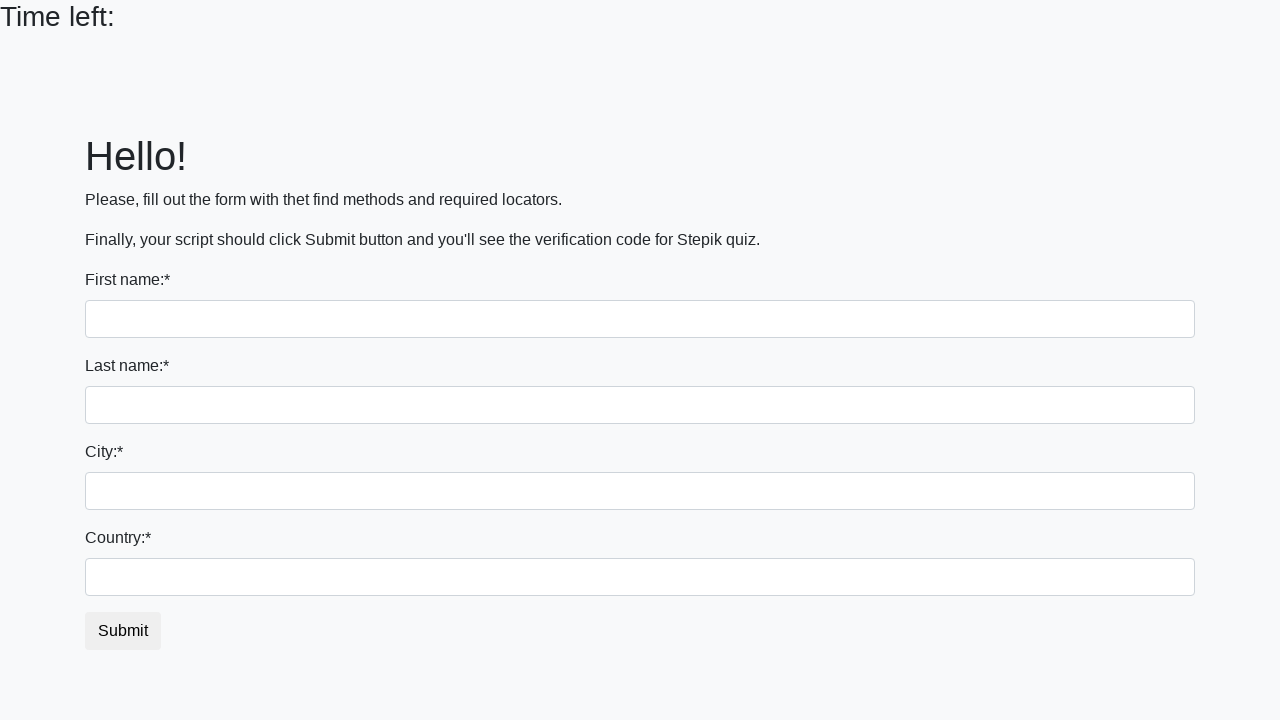

Filled first name field with 'Ivan' on input
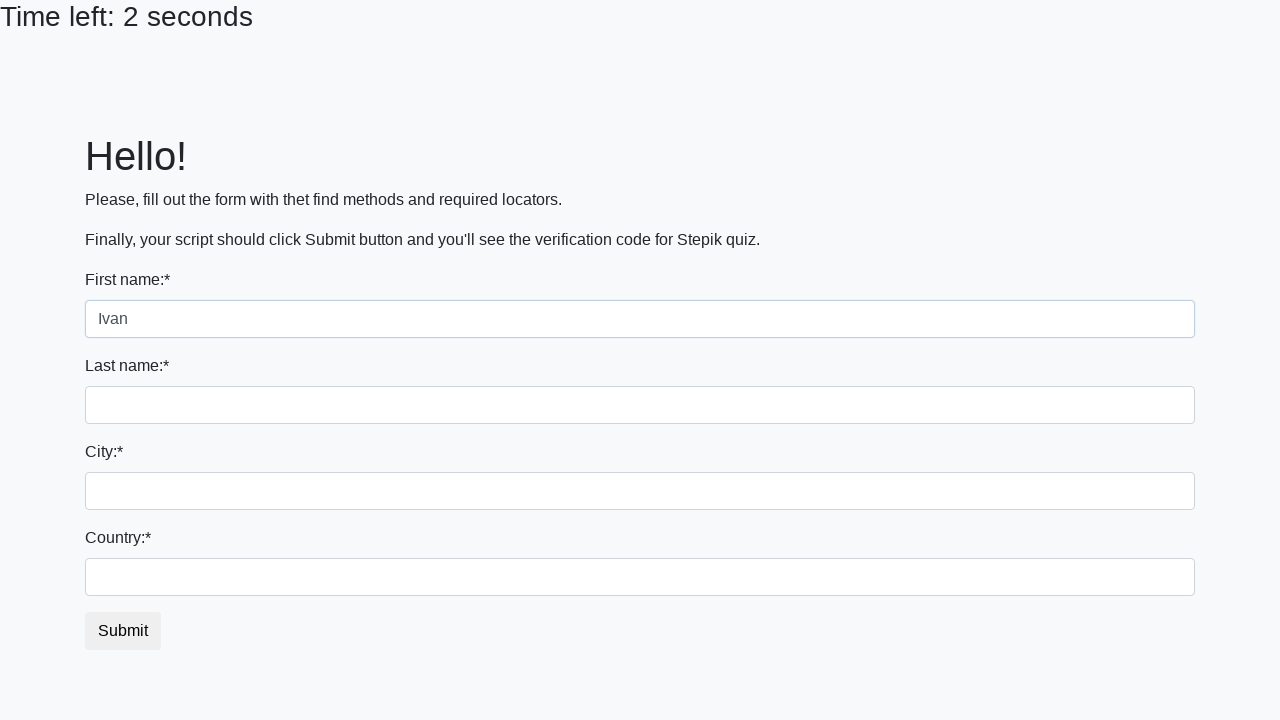

Filled last name field with 'Petrov' on input[name='last_name']
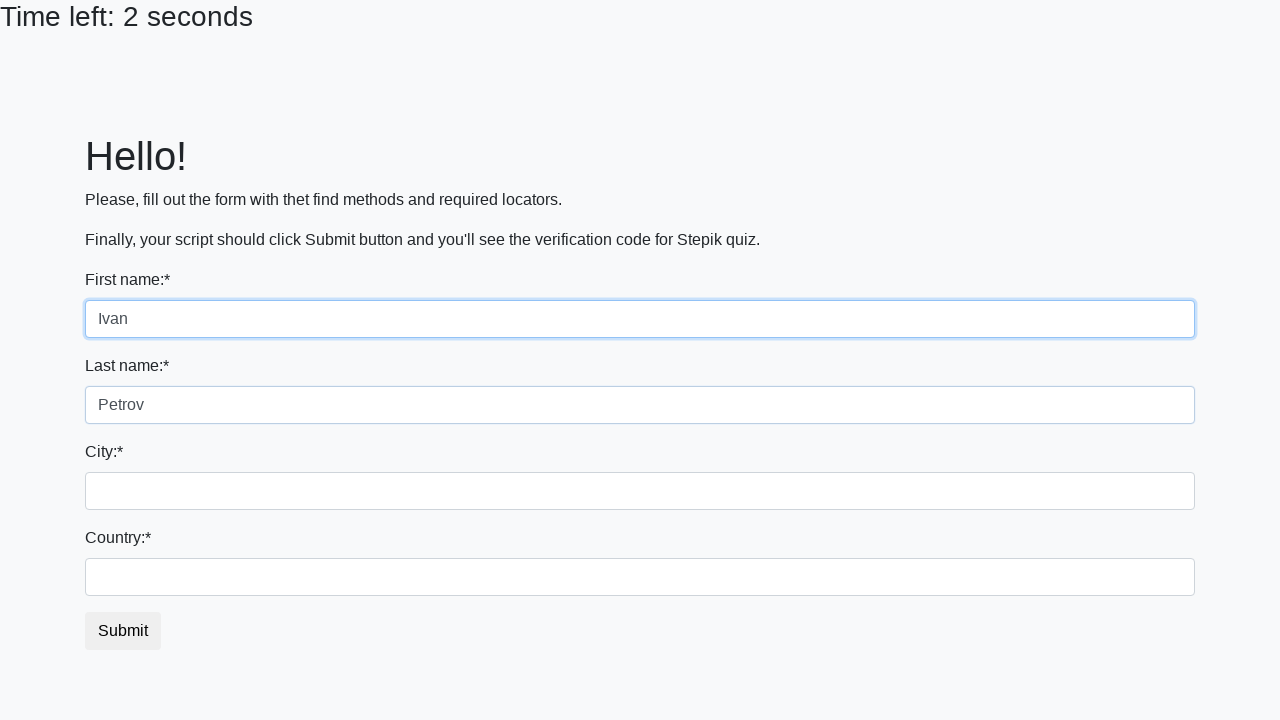

Filled city field with 'Smolensk' on .city
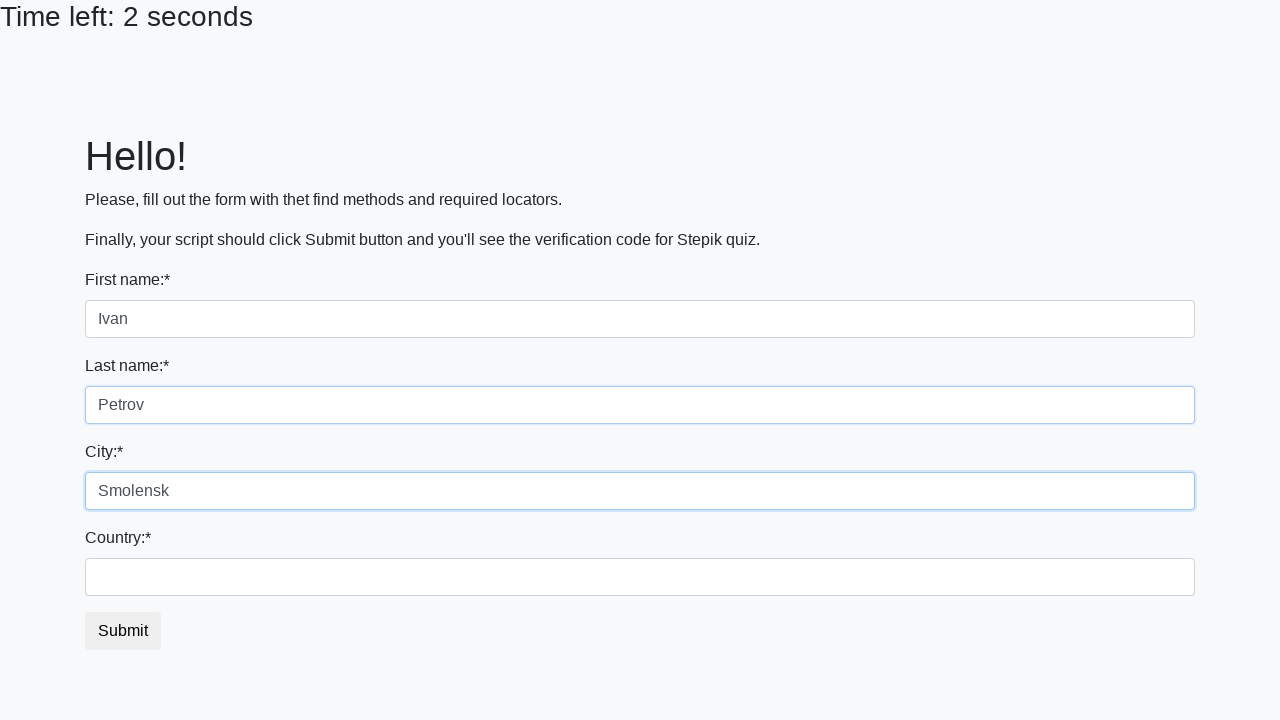

Filled country field with 'Russia' on #country
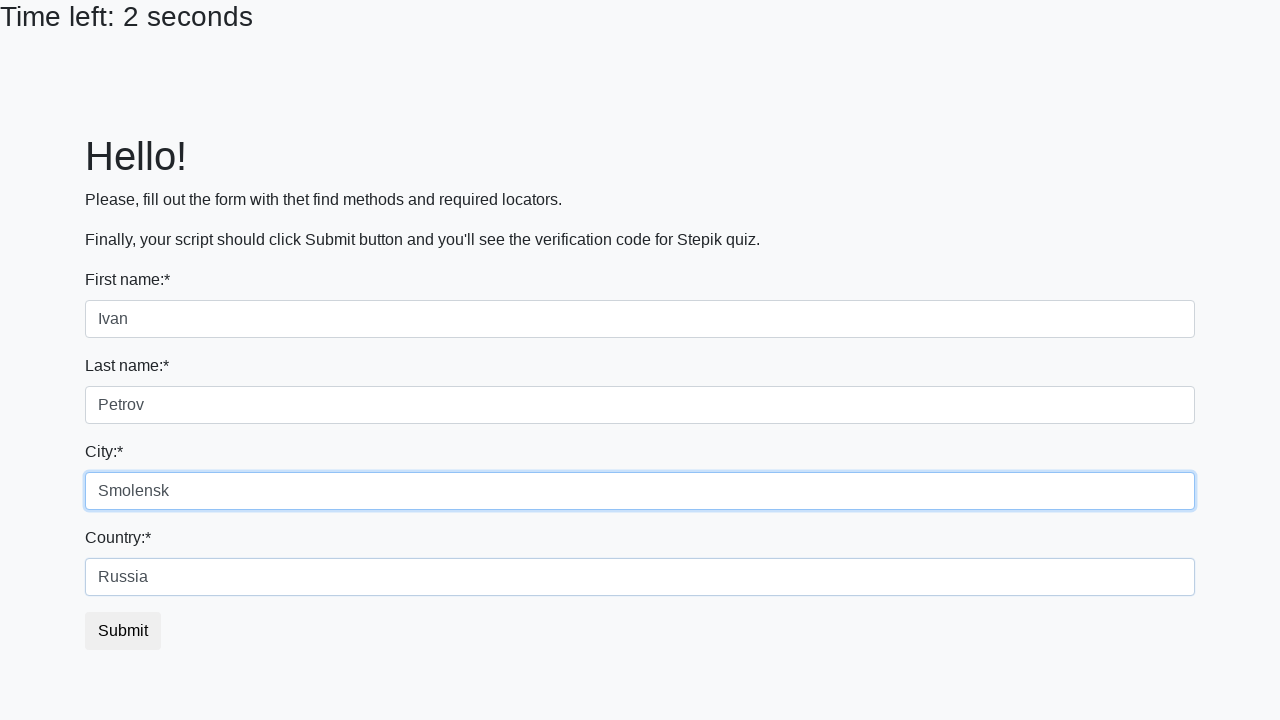

Clicked submit button to submit the form at (123, 631) on button.btn
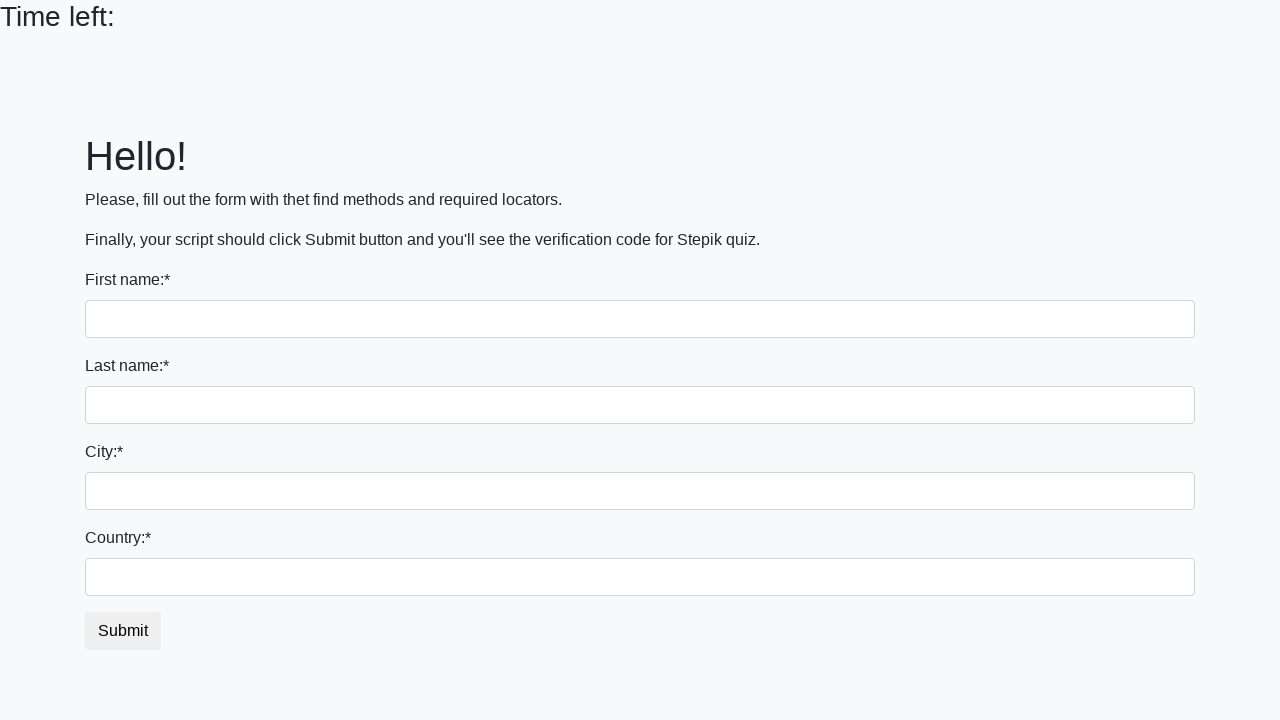

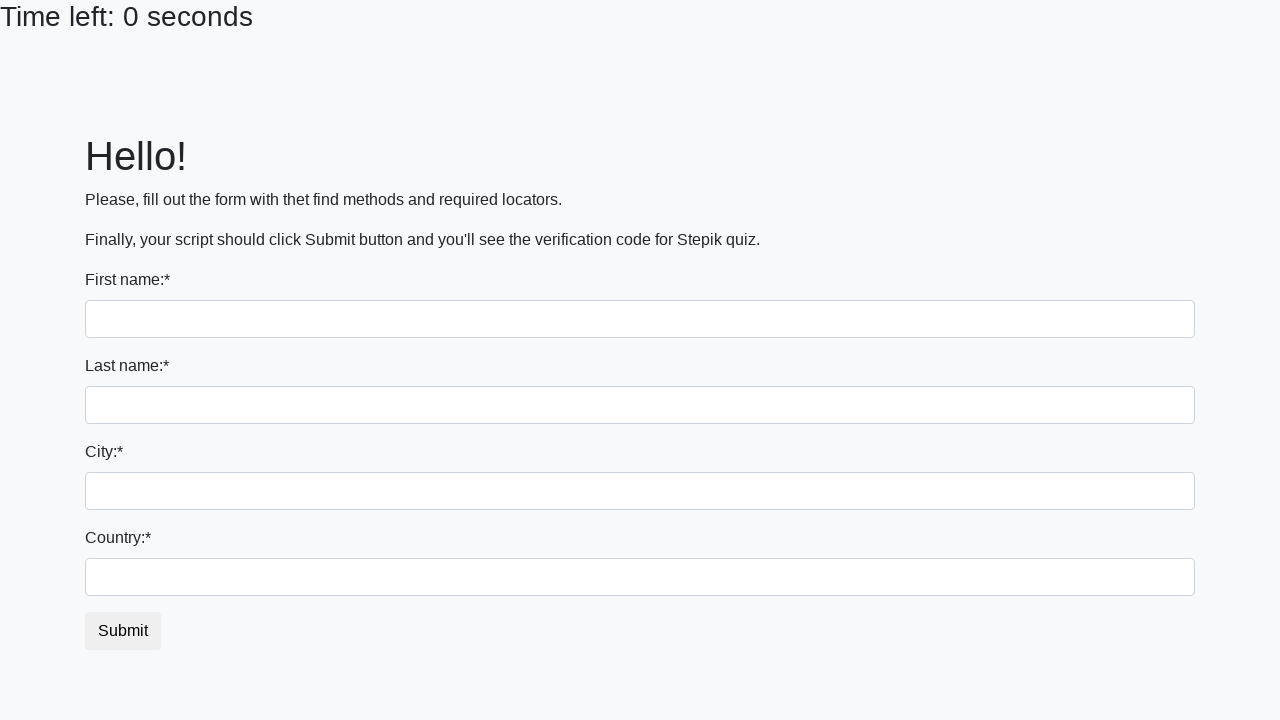